Opens a link in a new tab/window and clicks on a "Learn More" button

Starting URL: https://rahulshettyacademy.com/AutomationPractice/

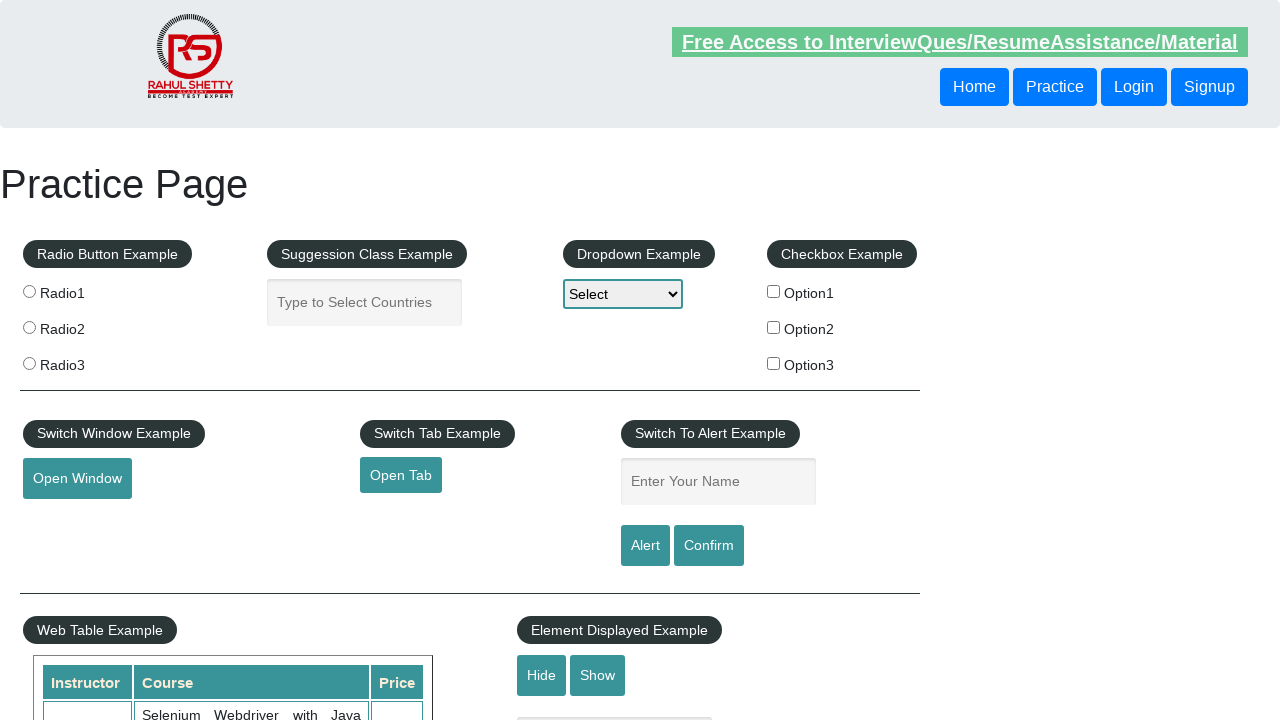

Retrieved href attribute from open tab link
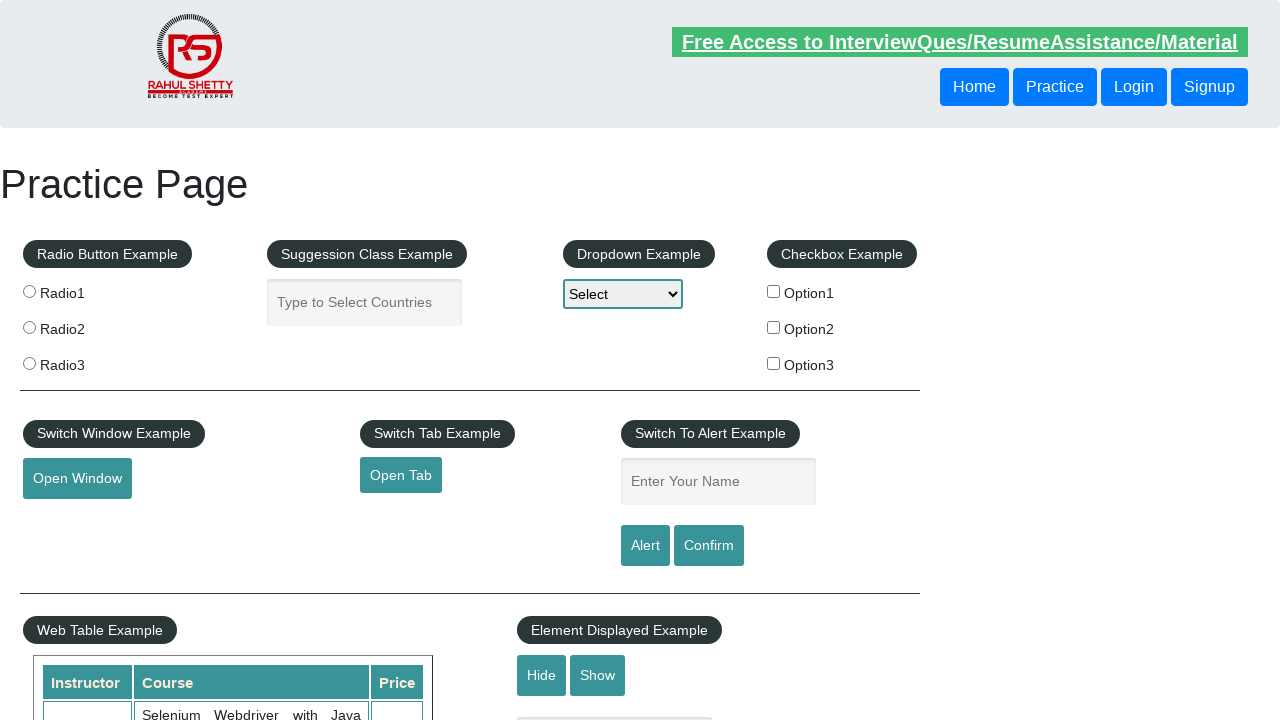

Navigated to the extracted URL in new tab
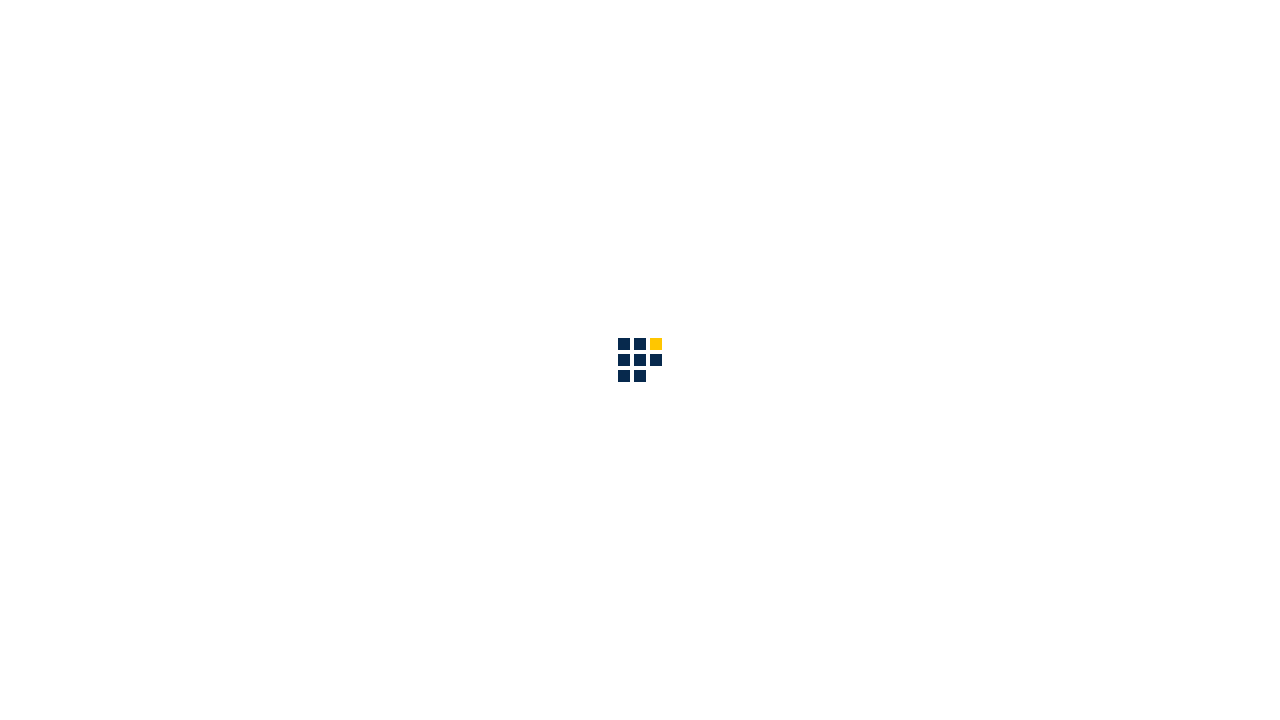

Clicked the 'Learn More' button at (140, 695) on text=Learn More
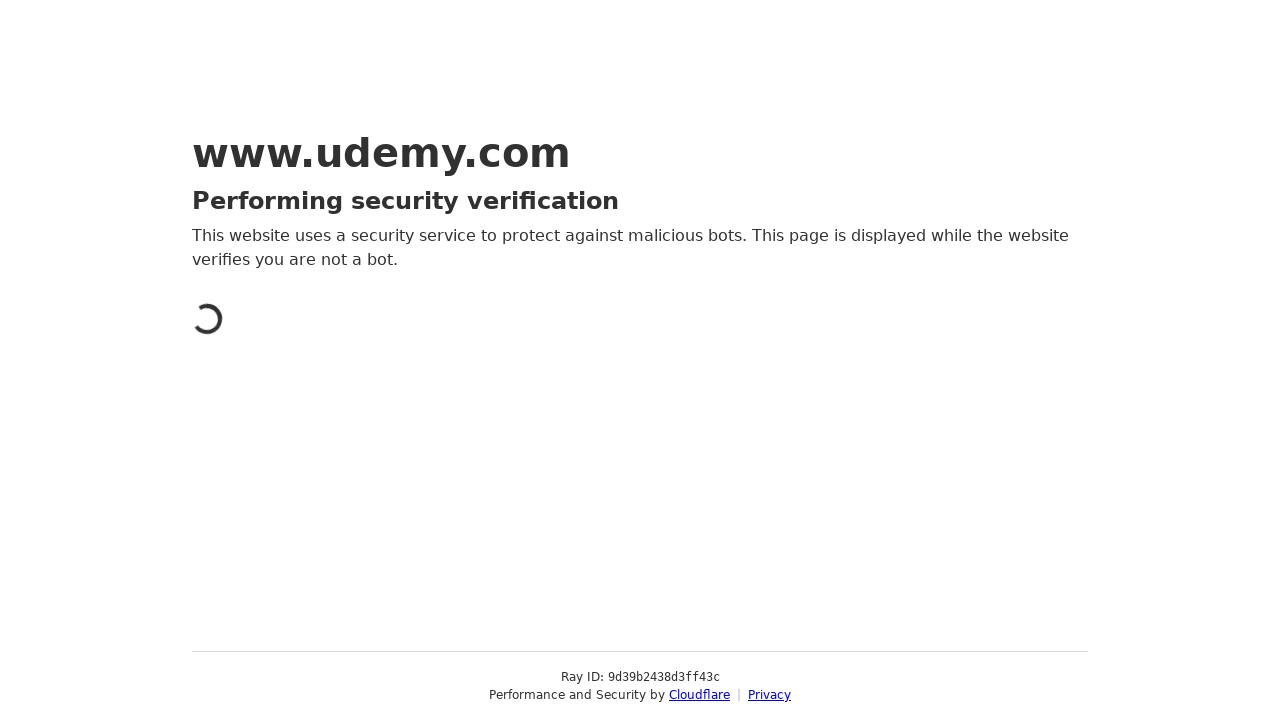

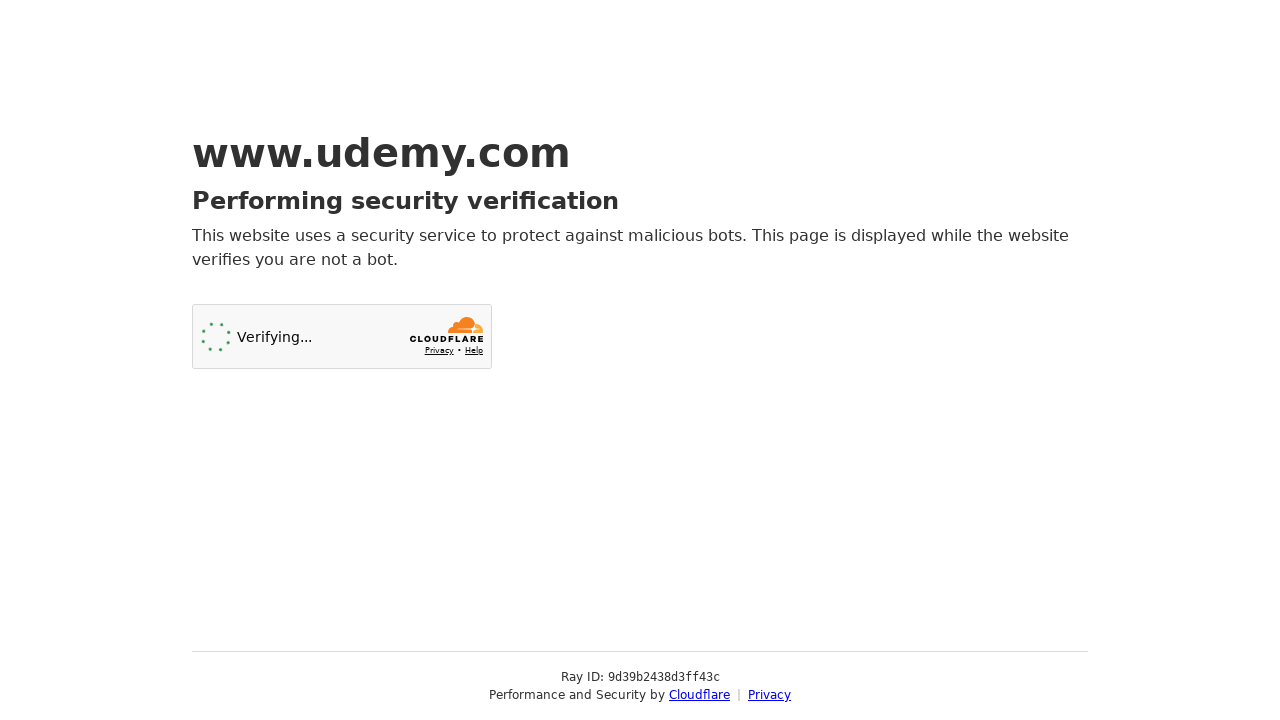